Tests window handling by opening a new window, switching to it, and then returning to the parent window

Starting URL: https://leafground.com/window.xhtml

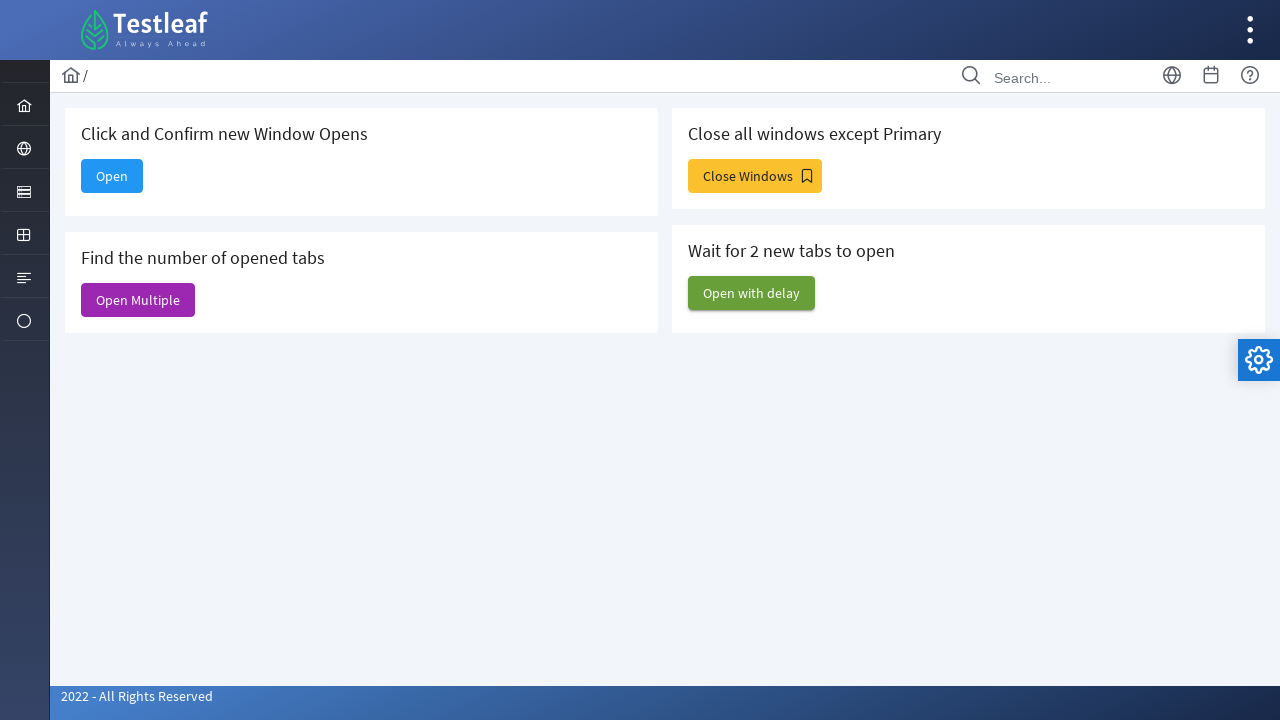

Stored reference to parent window
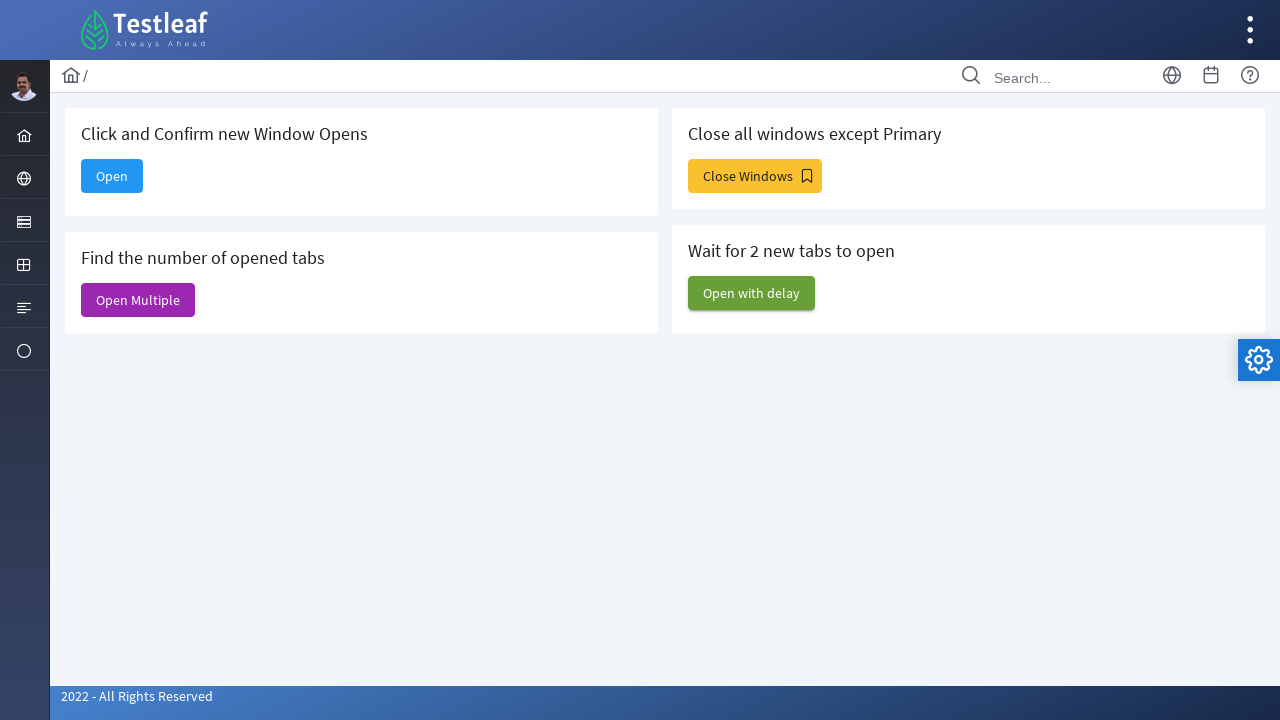

Clicked button to open new window at (112, 176) on xpath=//span[text()='Open']/parent::button
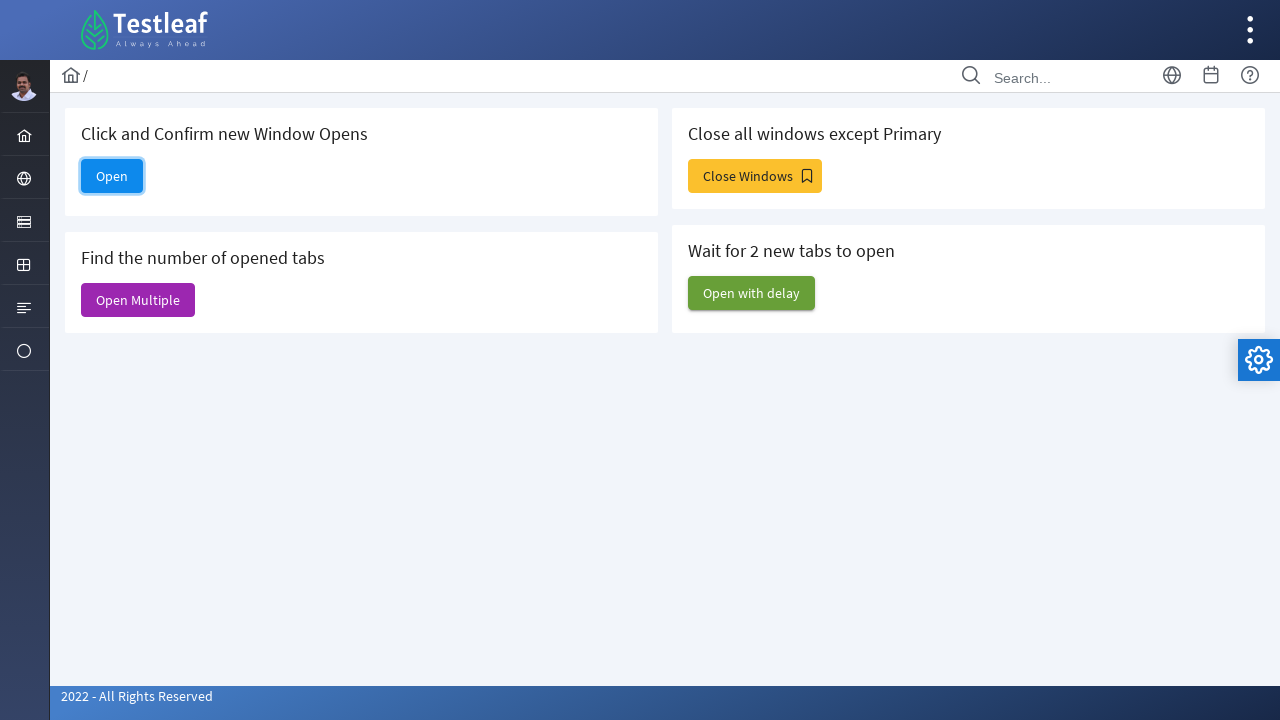

New window opened and captured
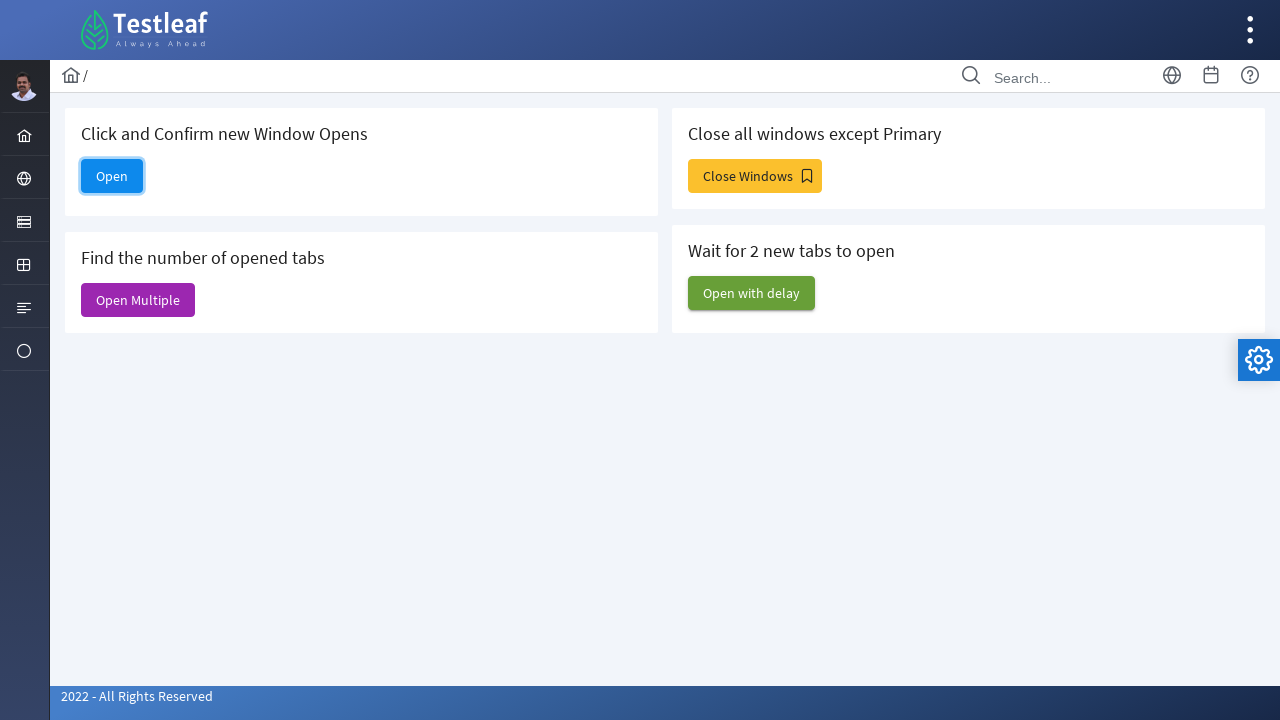

Switched to new window with title: 
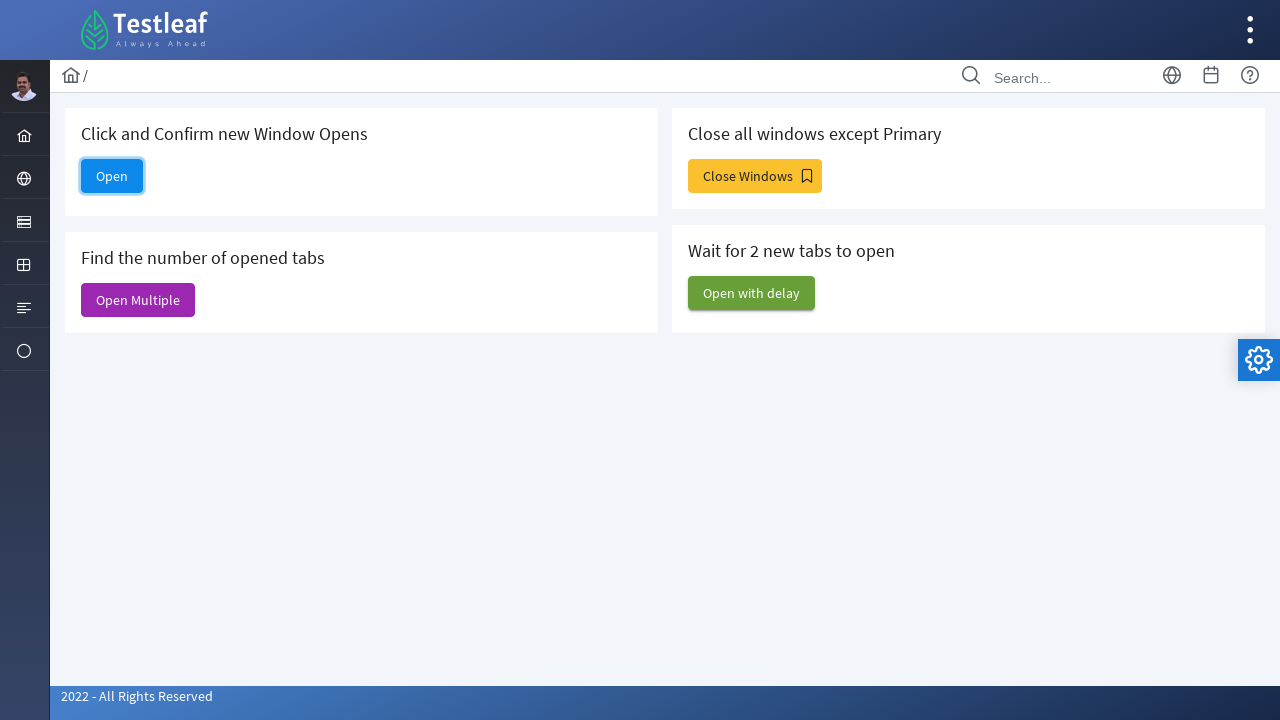

Closed new window
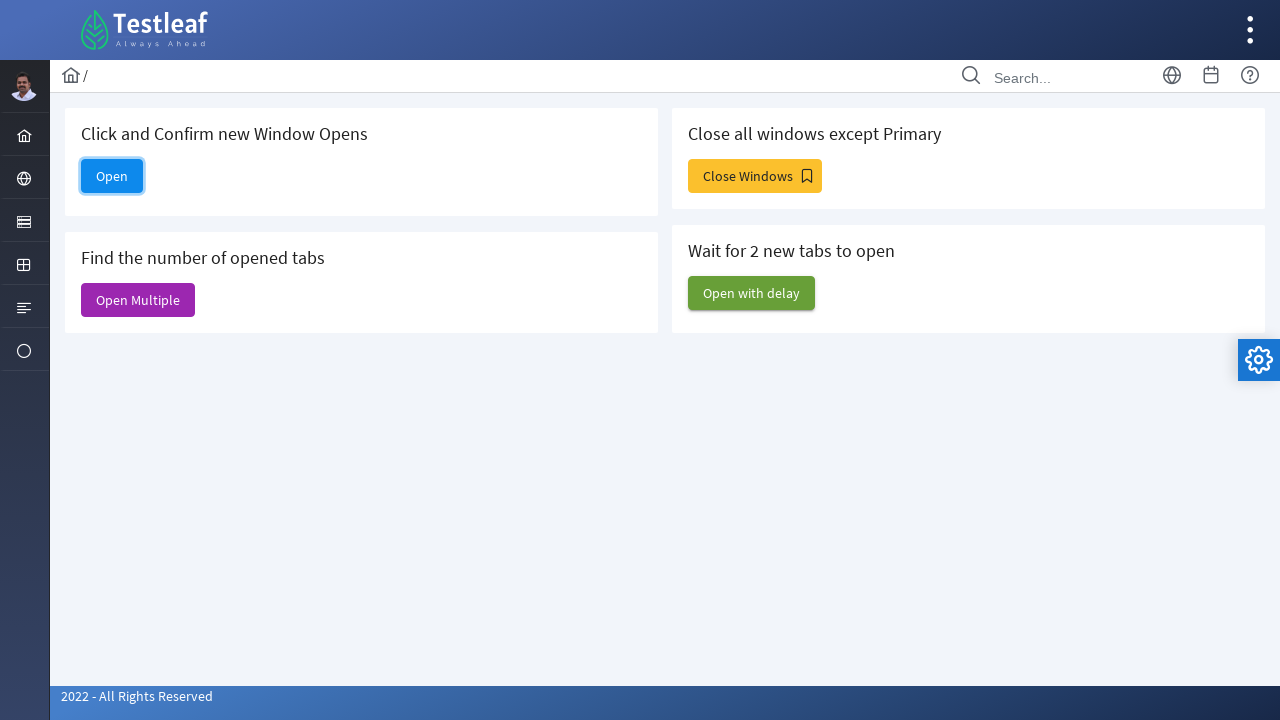

Switched back to parent window with title: Window
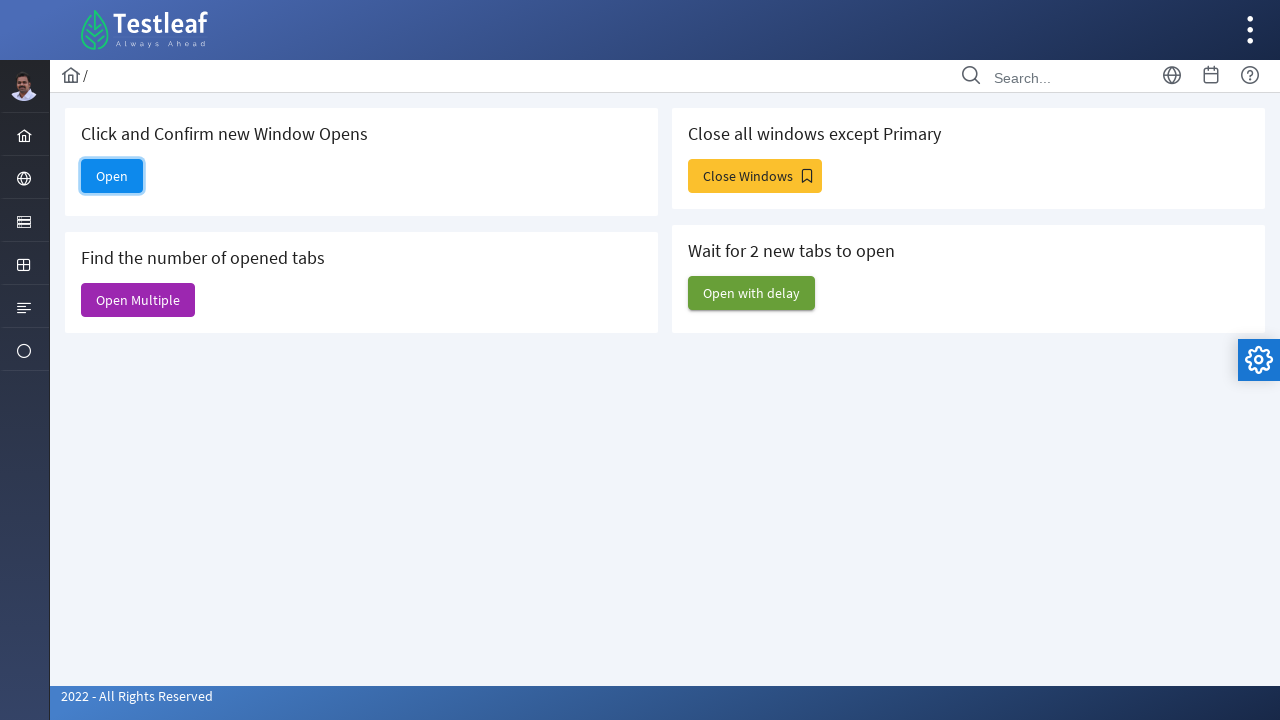

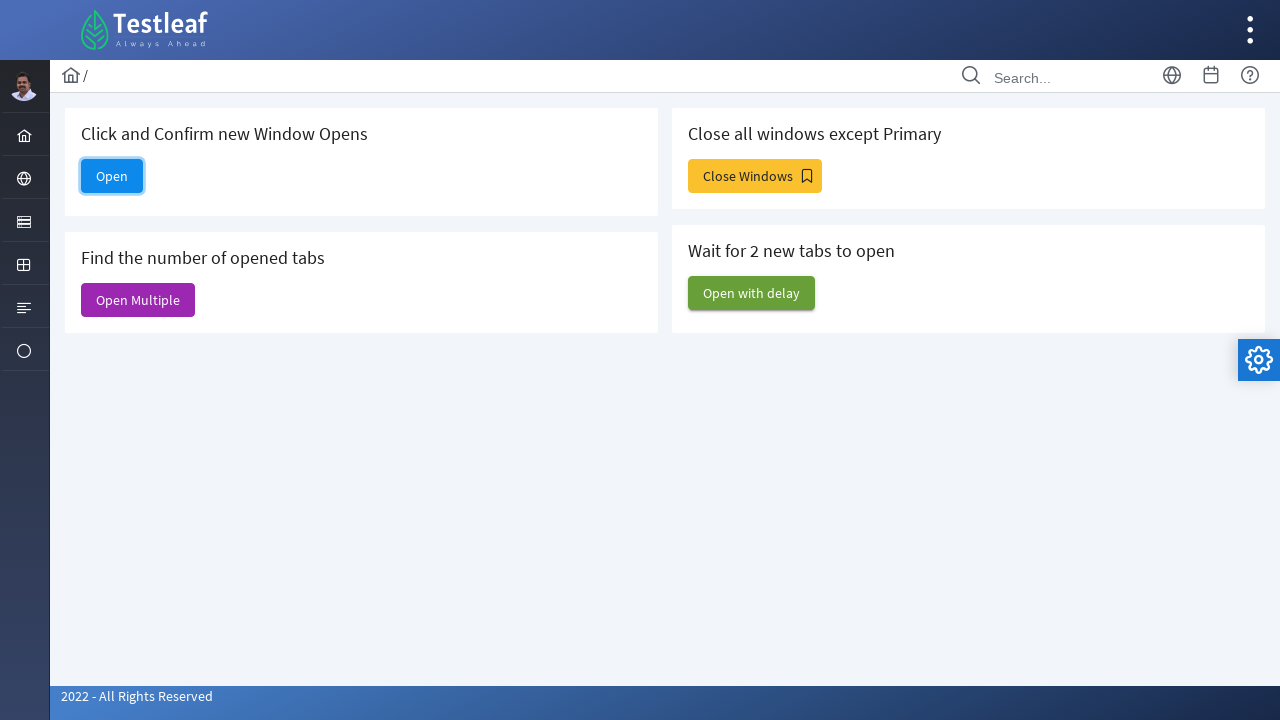